Tests calculator 2+2=4 using keyboard input

Starting URL: http://mhunterak.github.io/calc.html

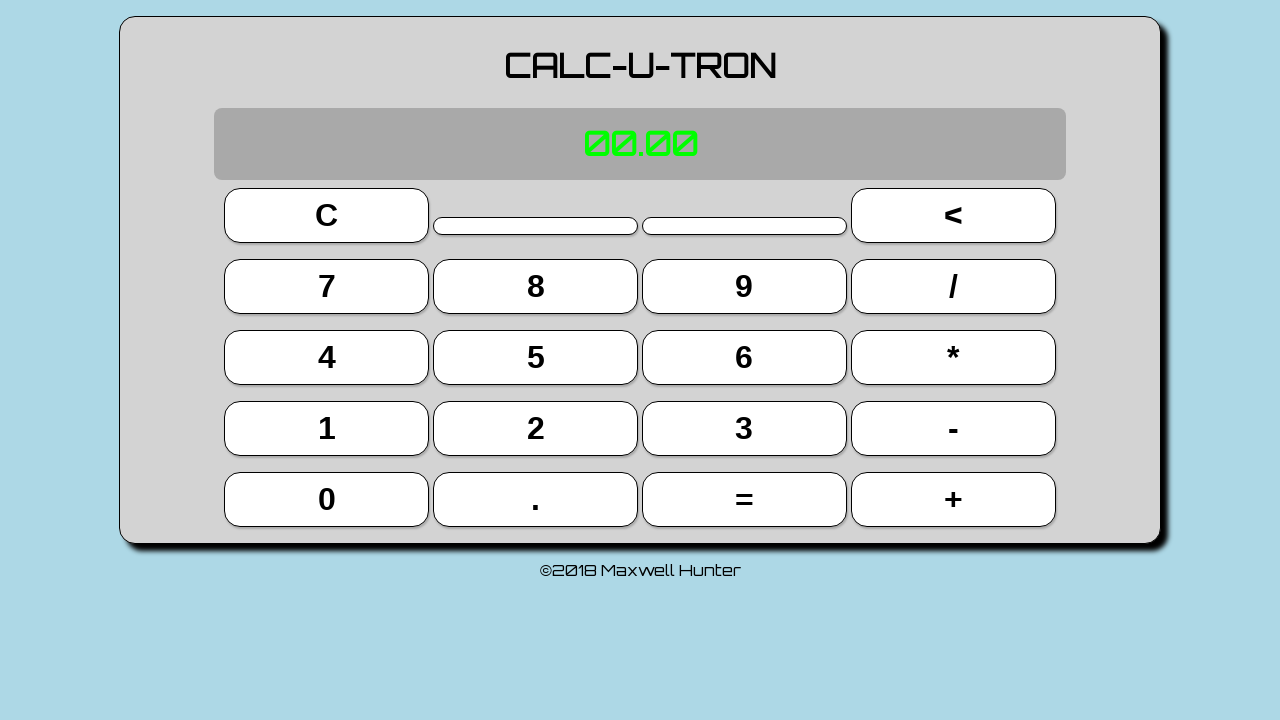

Navigated to calculator page
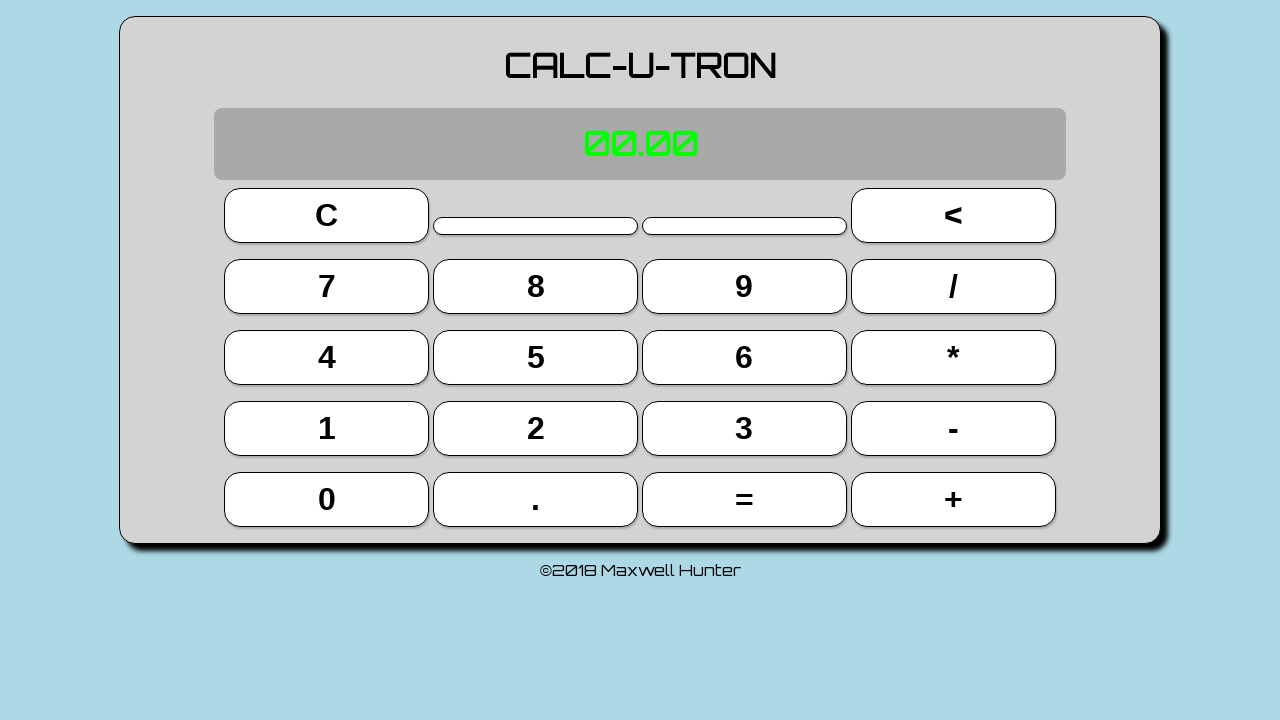

Typed '2' using keyboard
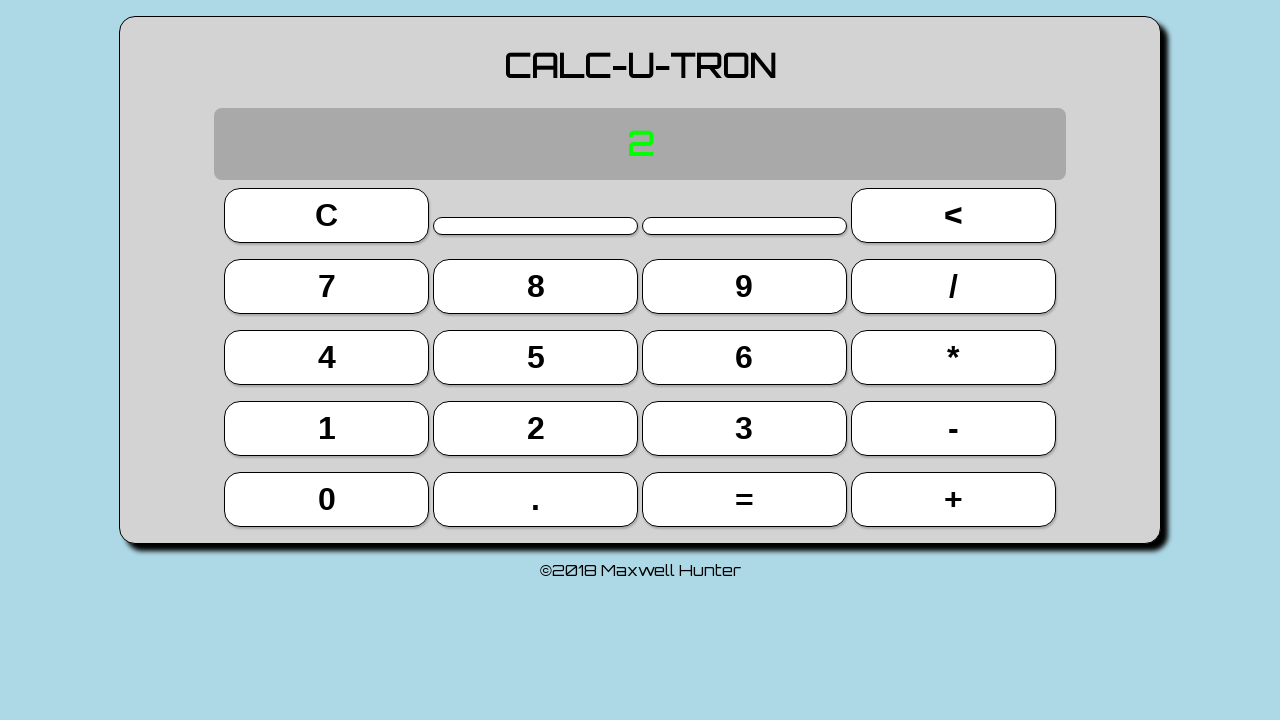

Typed '+' using keyboard
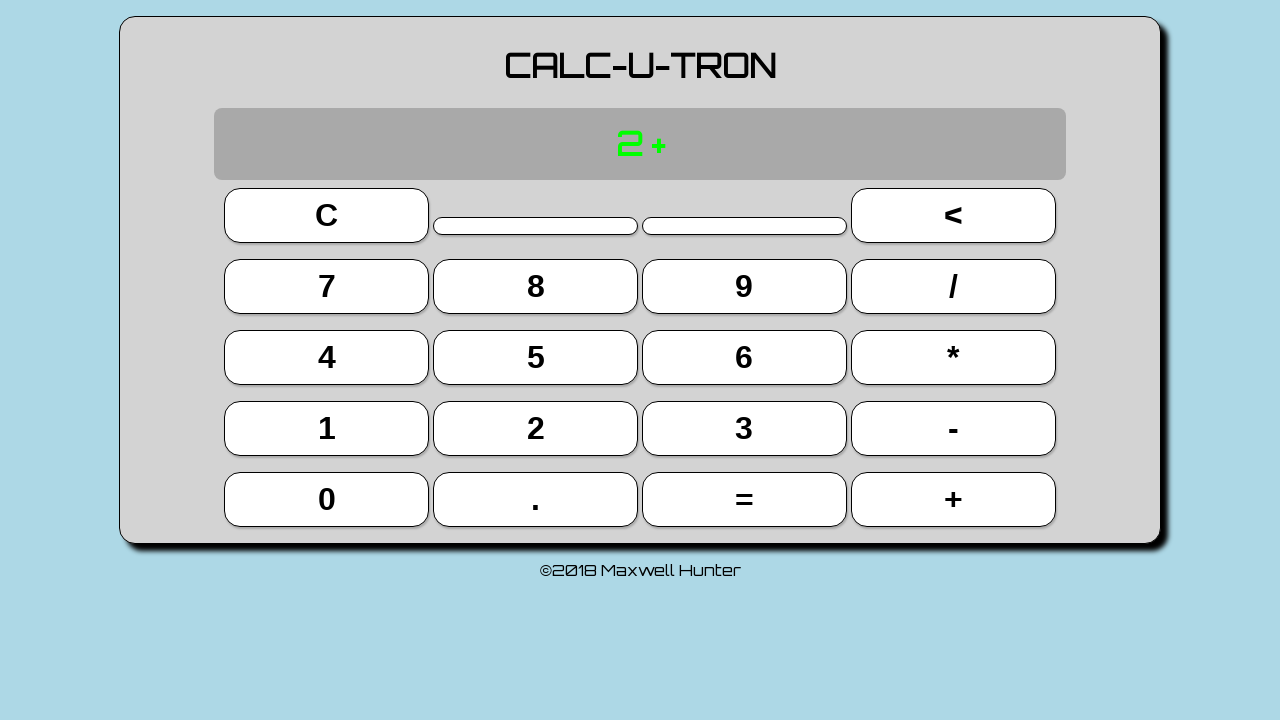

Typed '2' using keyboard
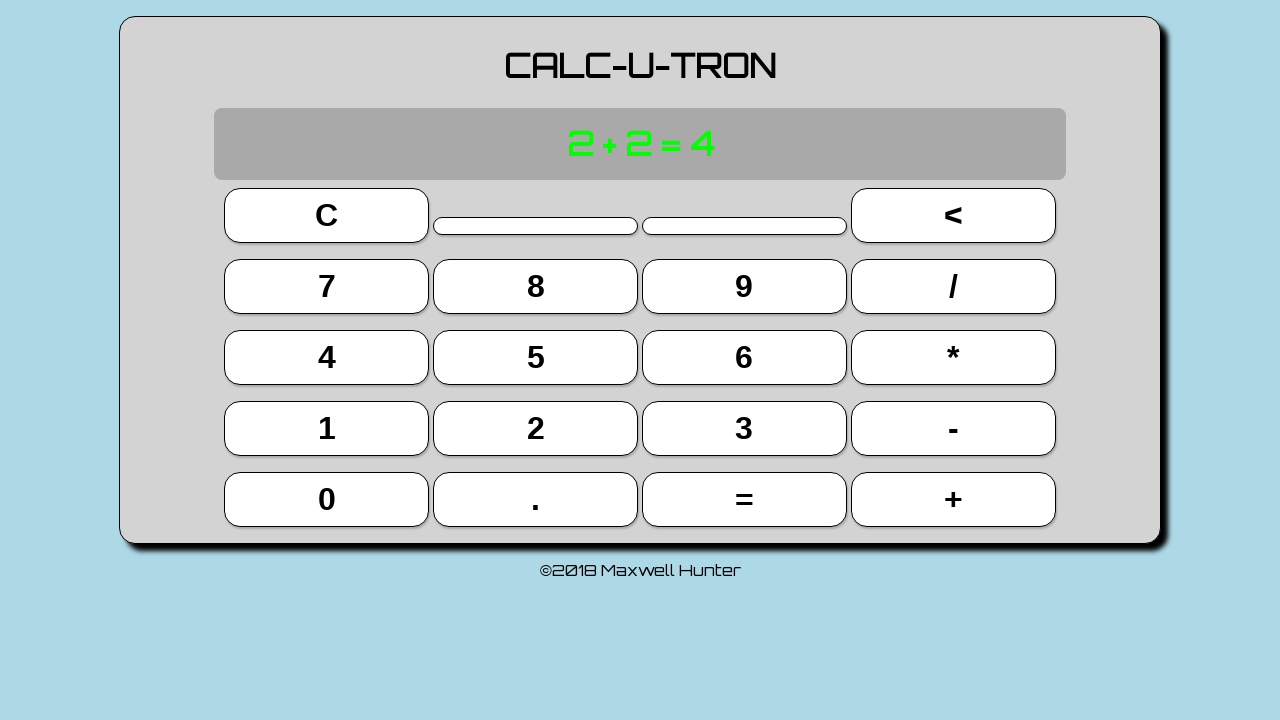

Pressed Enter to calculate
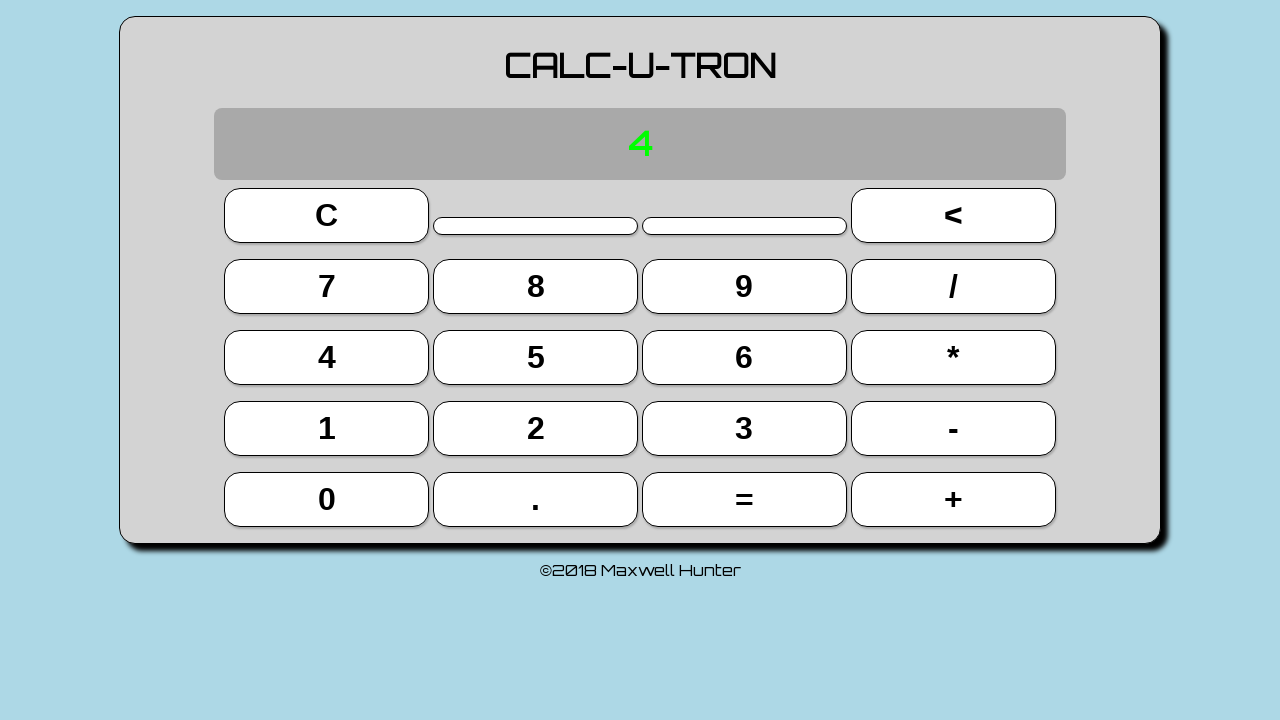

Located display element
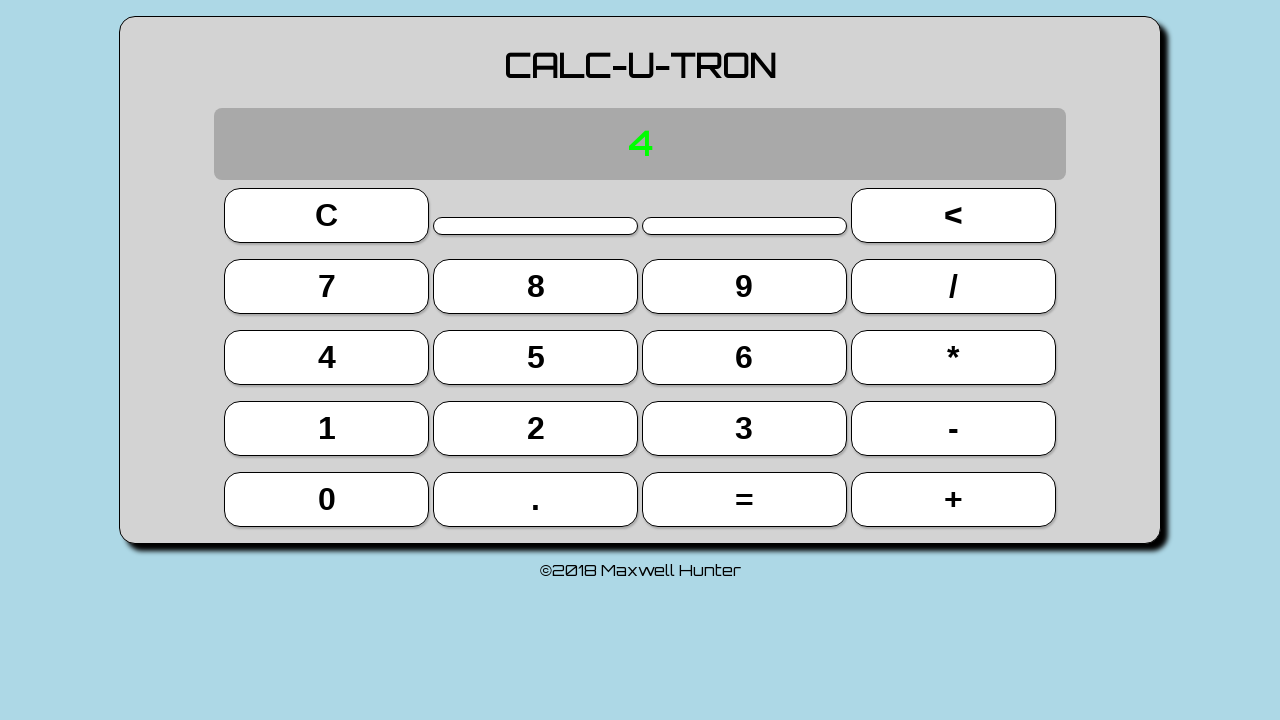

Verified calculator result is '4'
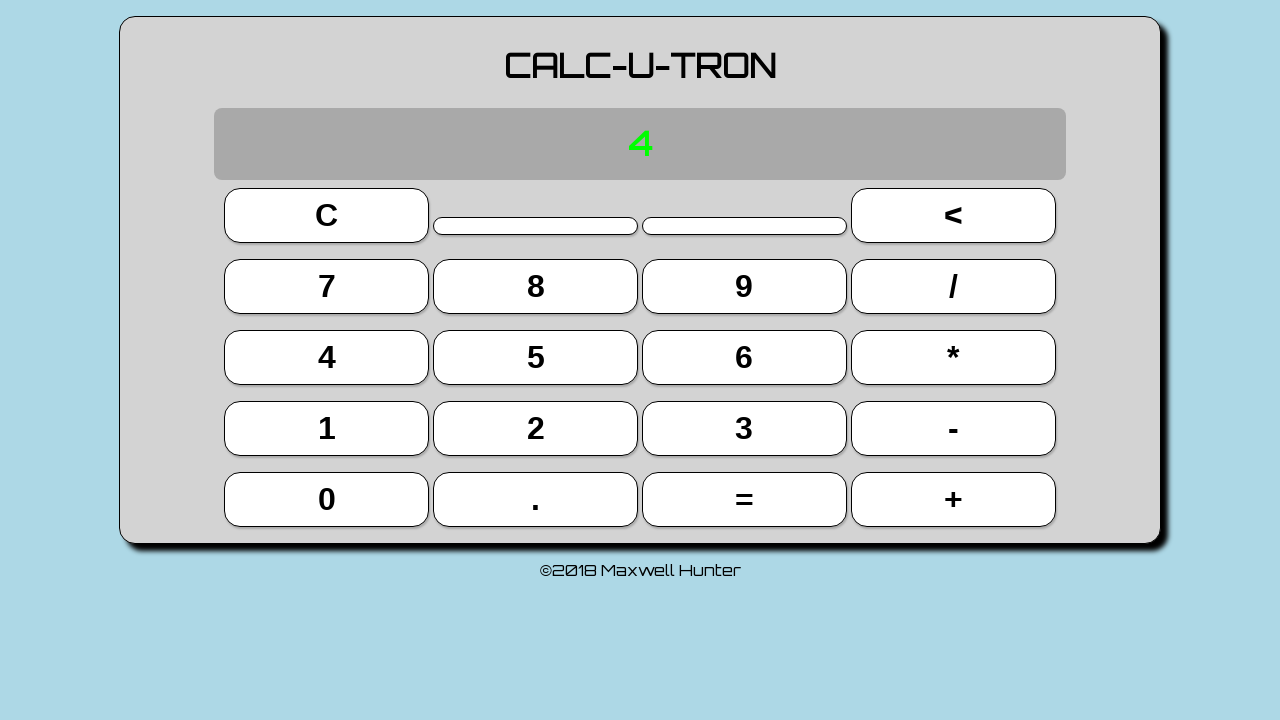

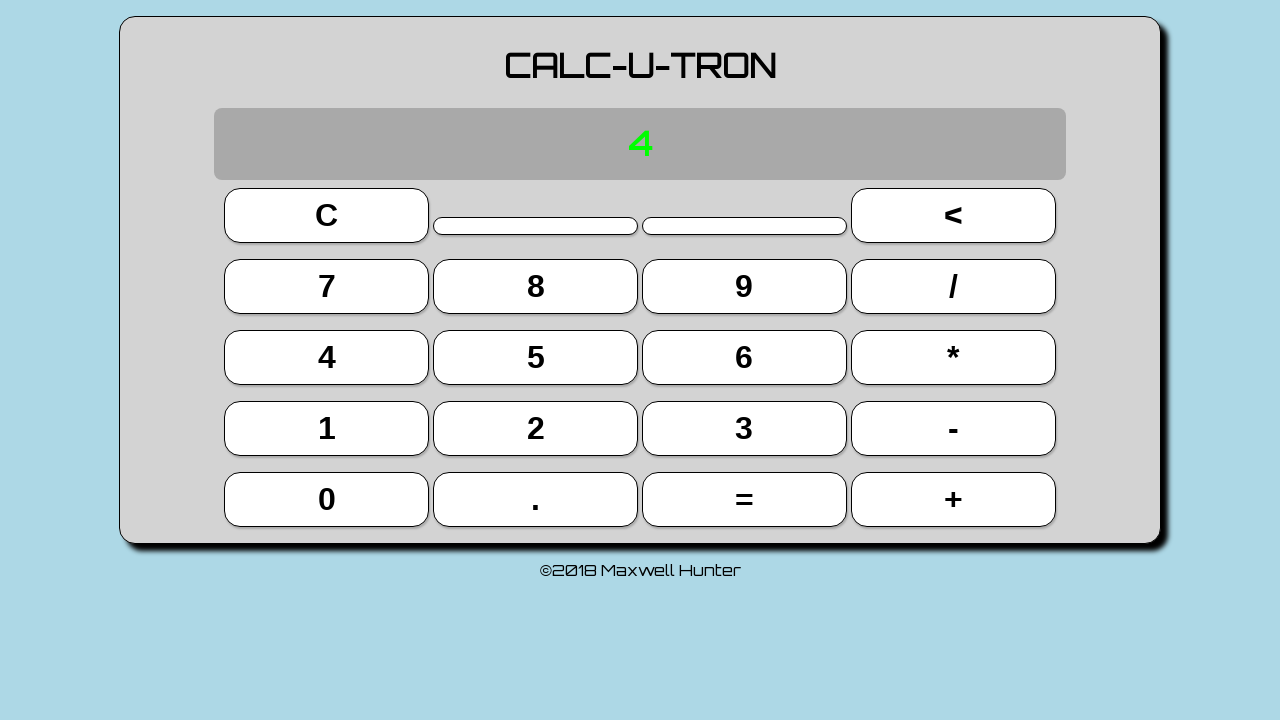